Navigates to sign-in page and verifies the email field has the correct placeholder text

Starting URL: https://cannatrader-frontend.vercel.app/home

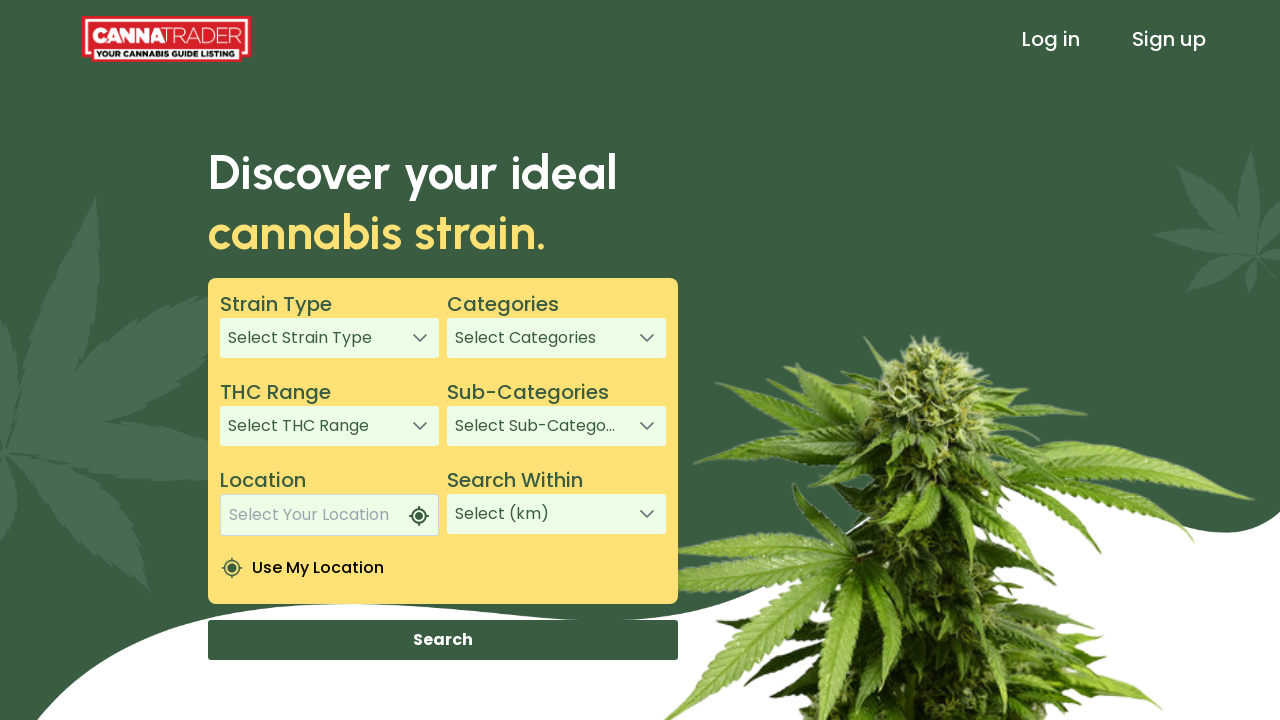

Clicked sign in link in header at (1051, 39) on xpath=/html/body/app-root/app-header/div[1]/header/div[3]/a[1]
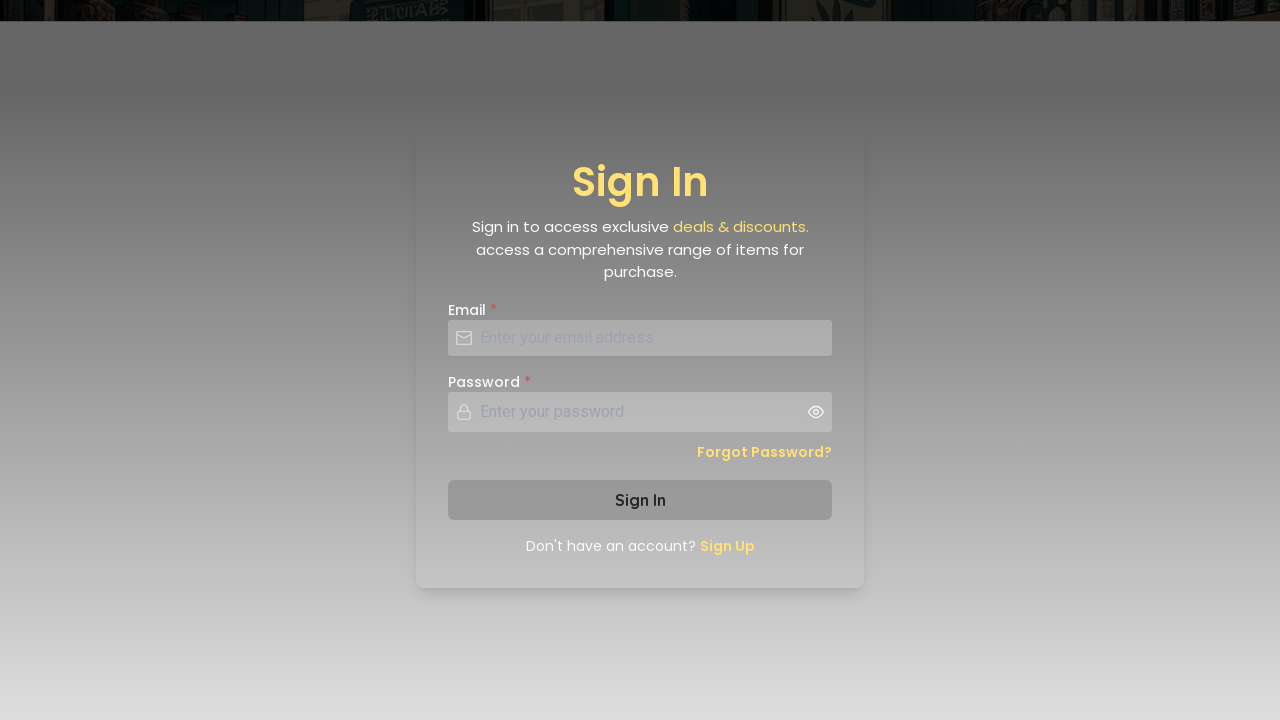

Located email input field
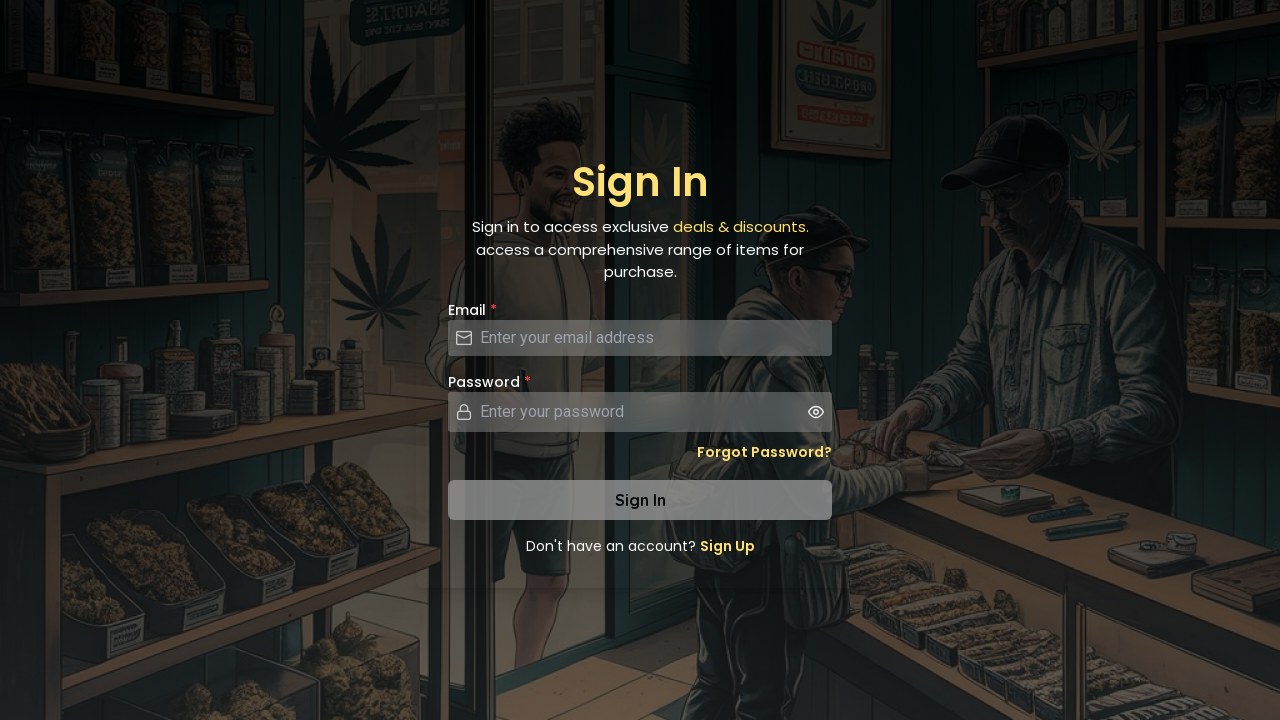

Verified email field placeholder text is 'Enter your email address'
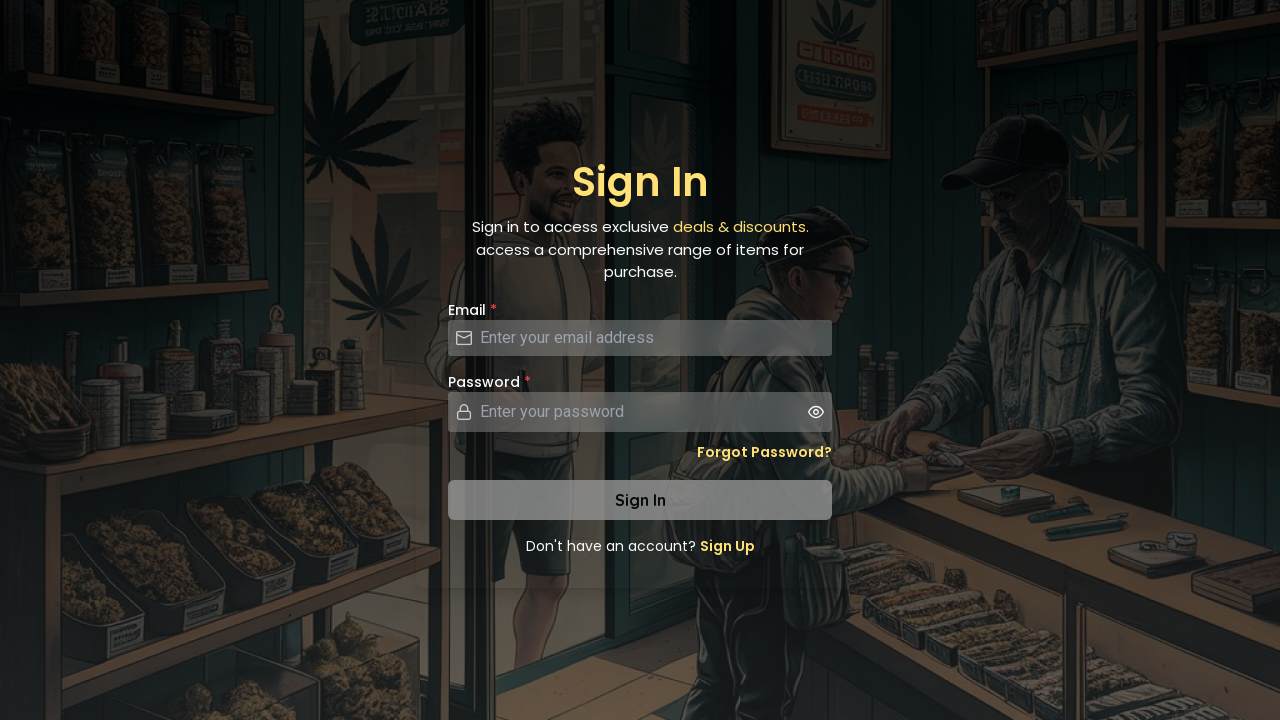

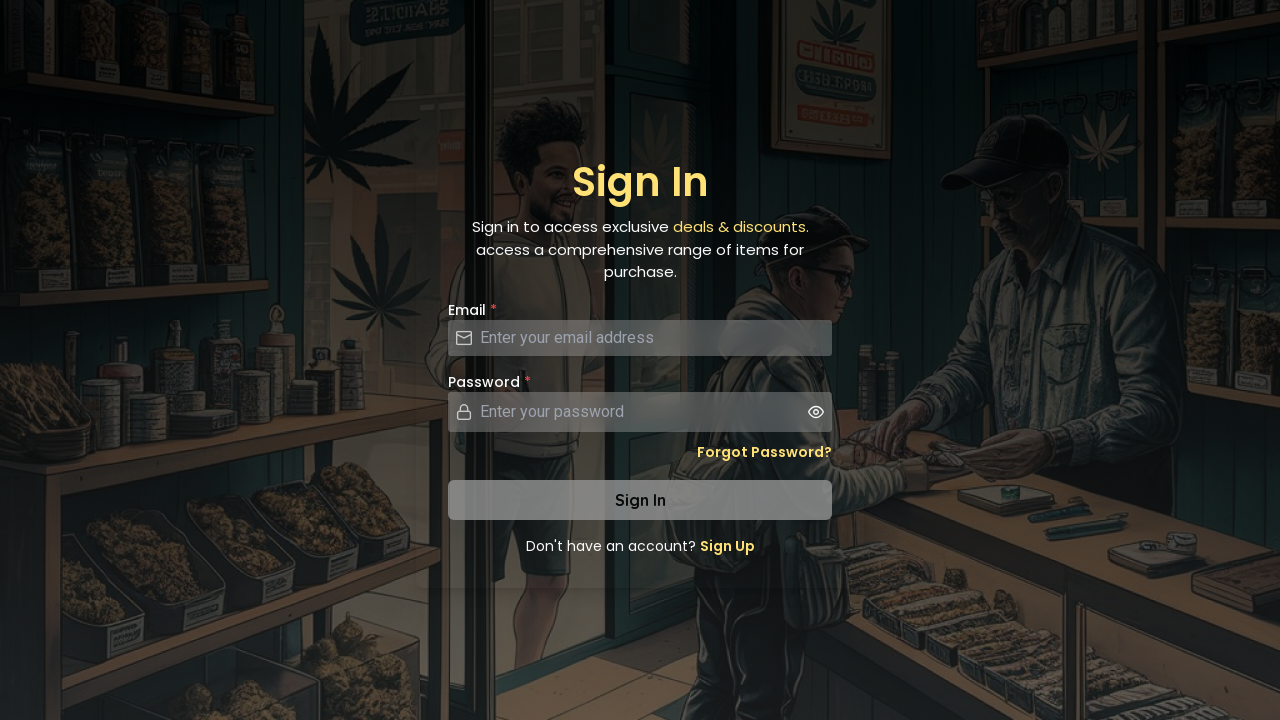